Tests an explicit wait scenario where the script waits for a price element to show "100", then clicks a button, calculates a mathematical value based on displayed input, enters the answer, and submits the solution.

Starting URL: http://suninjuly.github.io/explicit_wait2.html

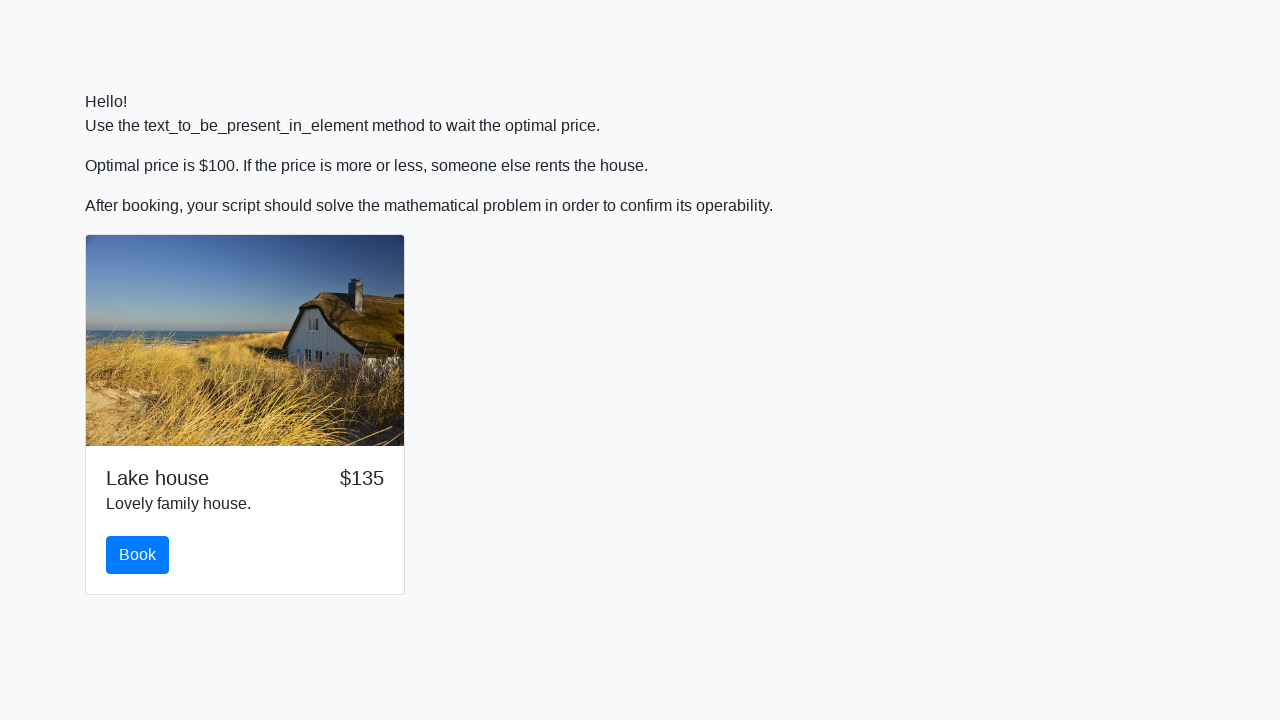

Waited for price element to display '100'
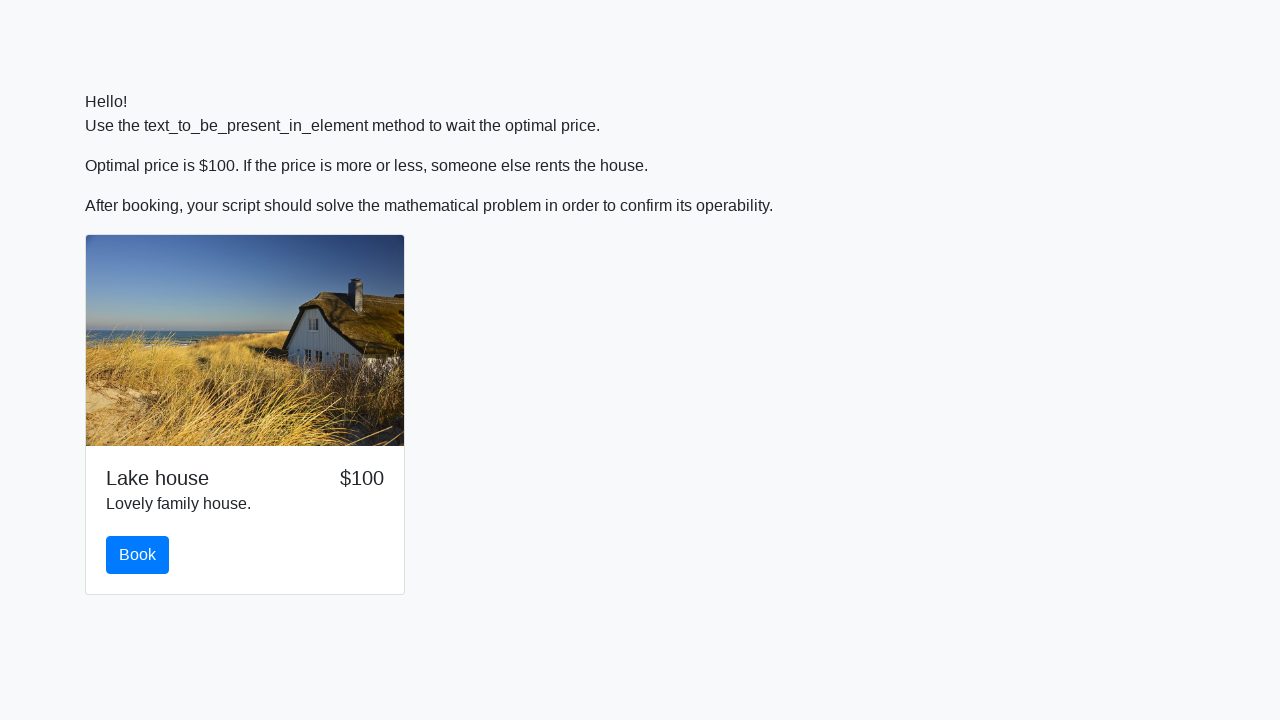

Clicked the button to proceed at (138, 555) on button.btn
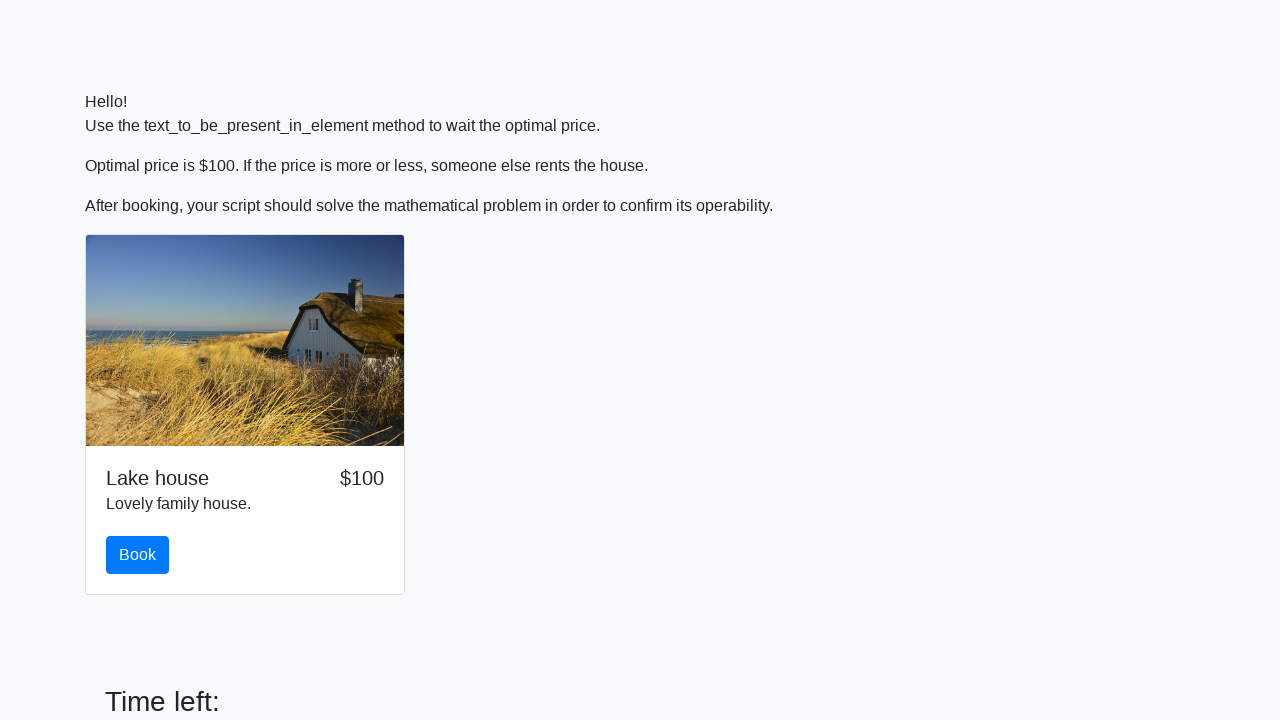

Retrieved input value from #input_value: 756
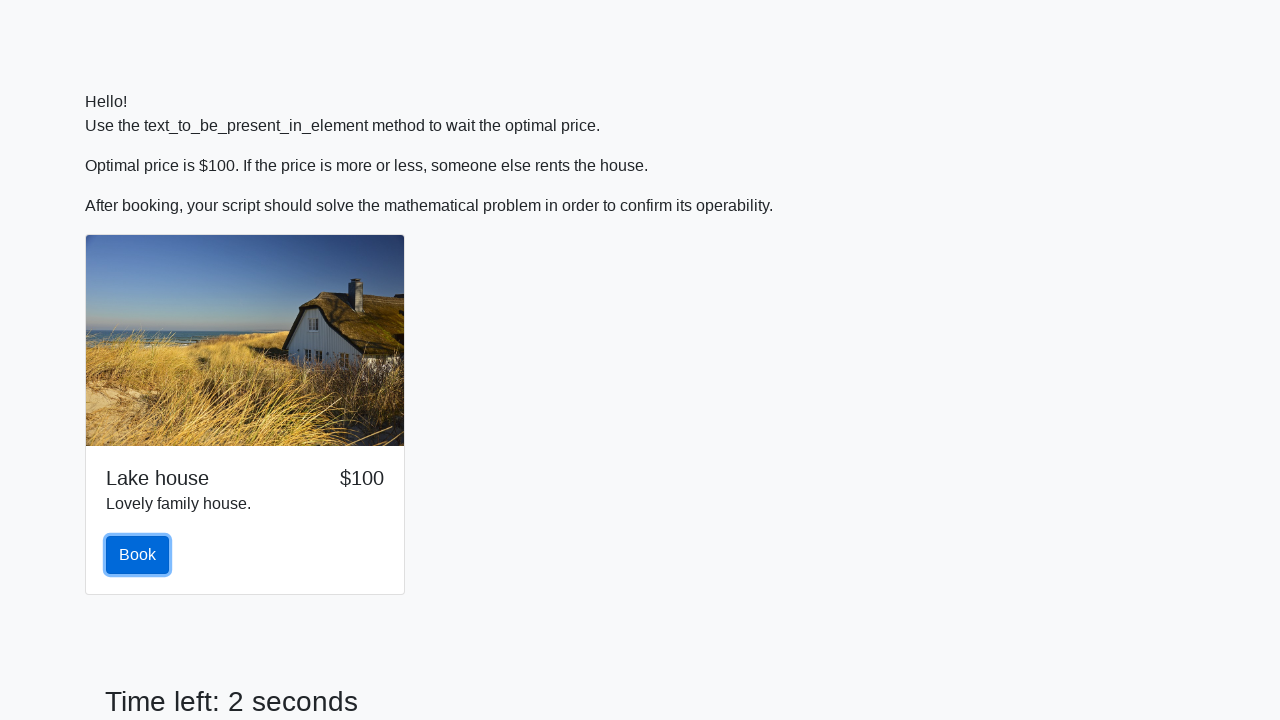

Calculated mathematical answer: 2.3815023201728955
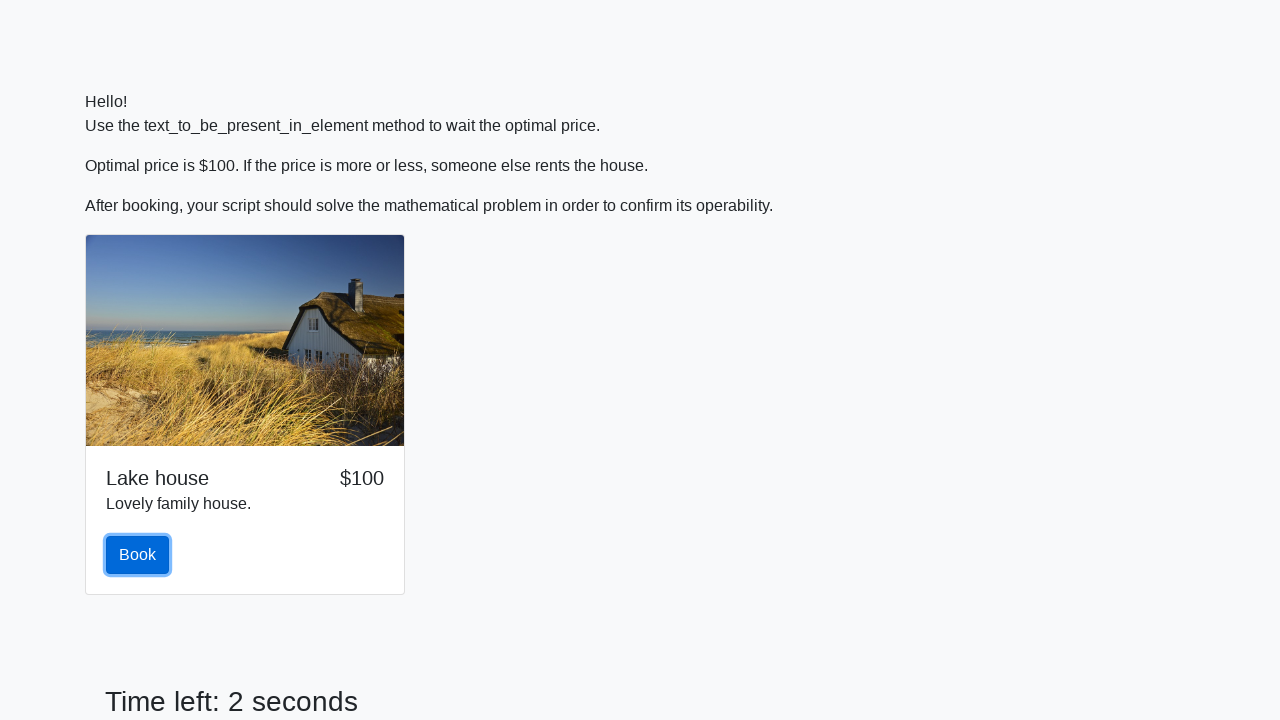

Filled answer field with calculated value: 2.3815023201728955 on #answer
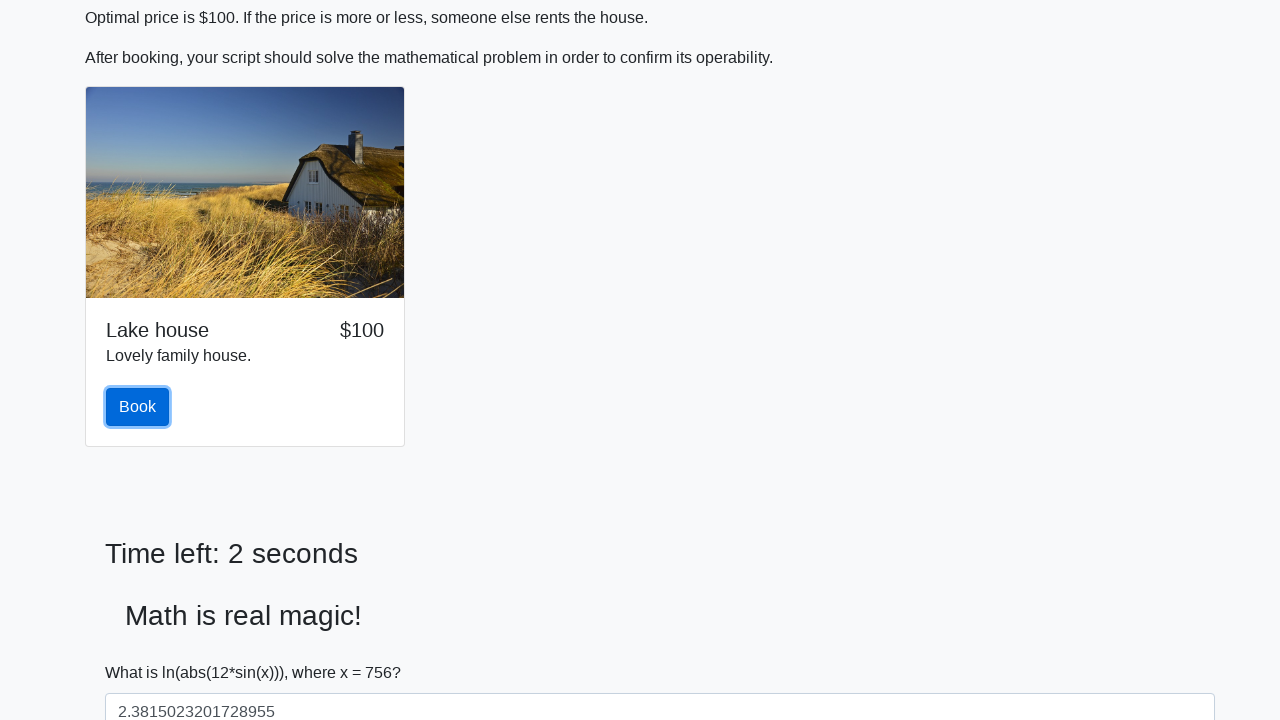

Clicked the solve button to submit the solution at (143, 651) on #solve
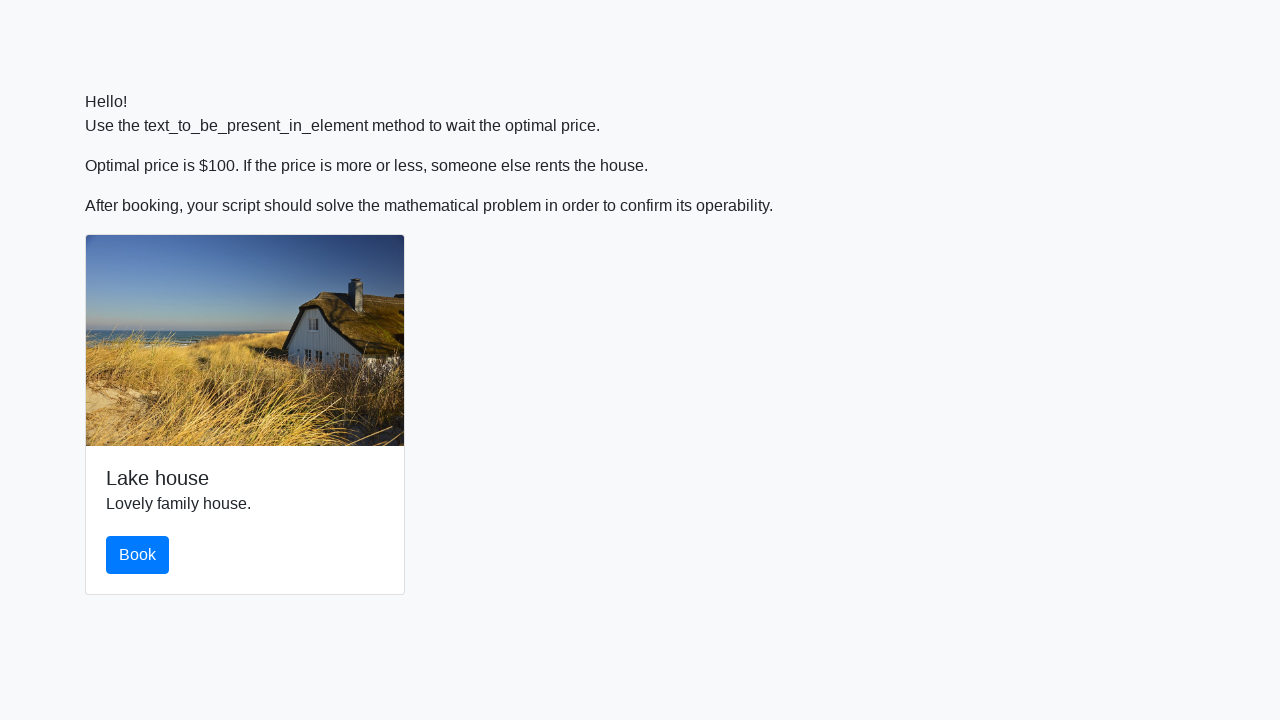

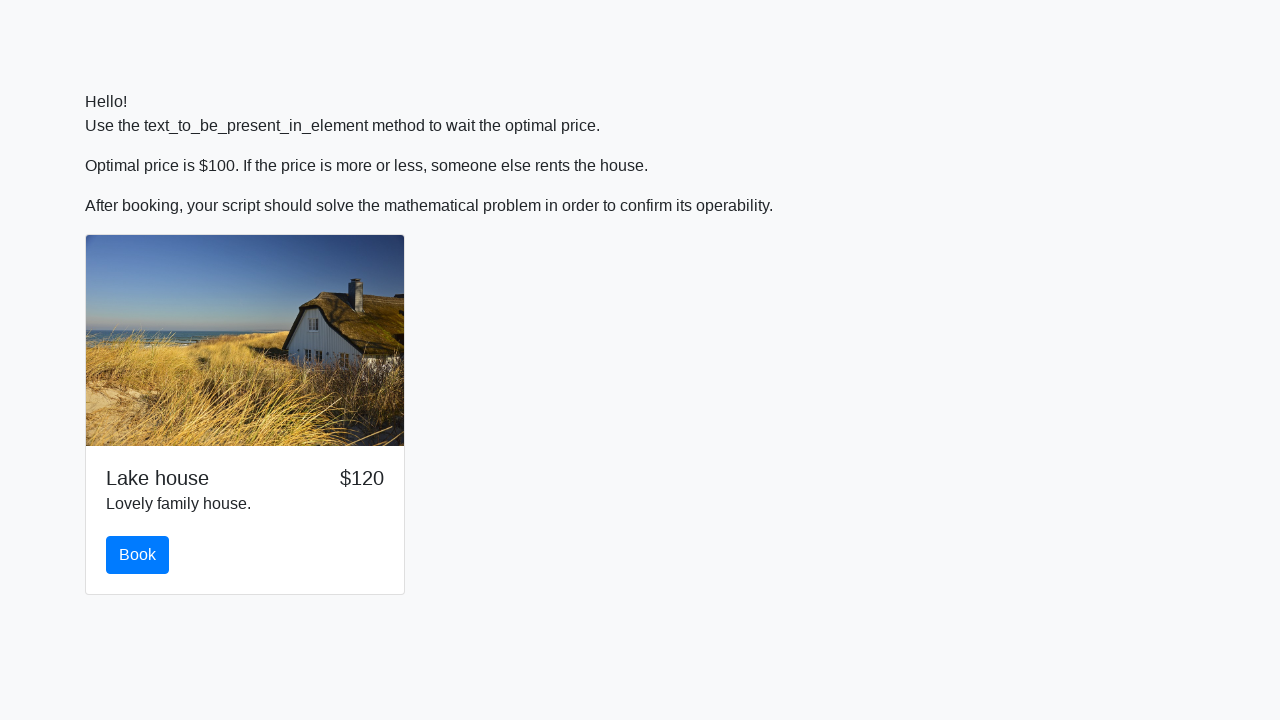